Tests dynamic loading functionality by clicking a start button and waiting for content to load and become visible

Starting URL: https://the-internet.herokuapp.com/dynamic_loading/1

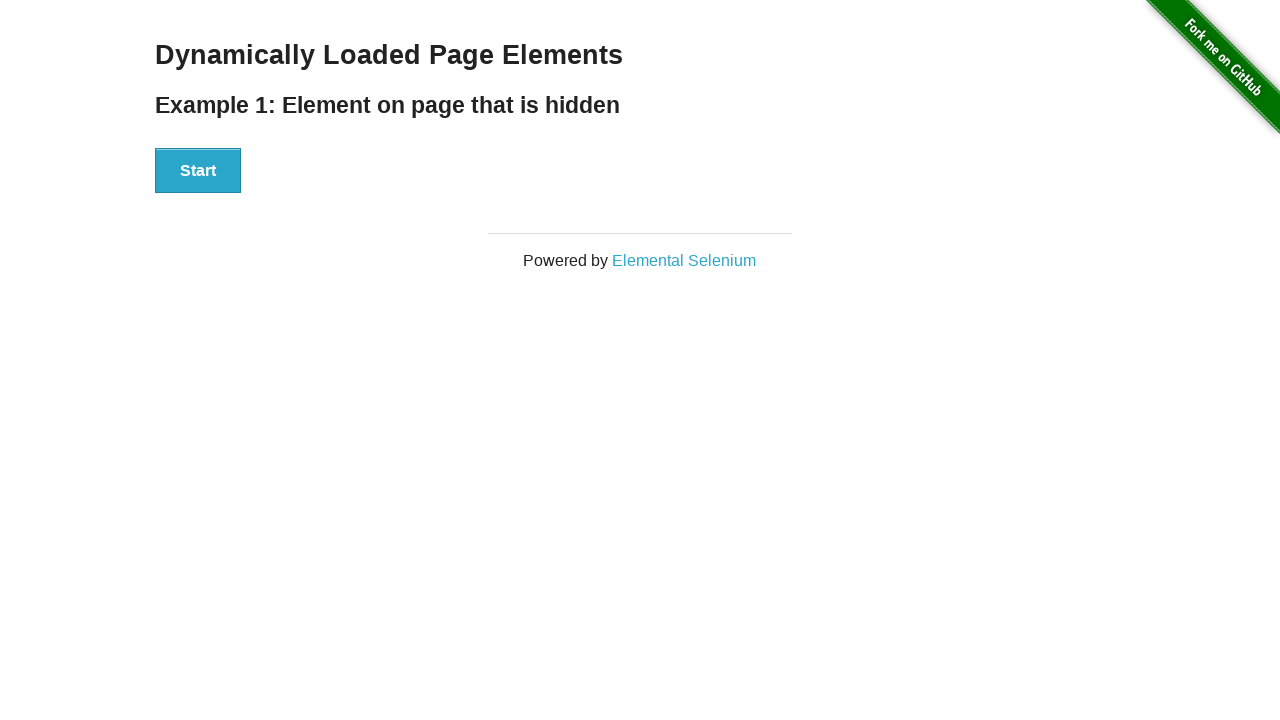

Clicked start button to trigger dynamic loading at (198, 171) on div#start button
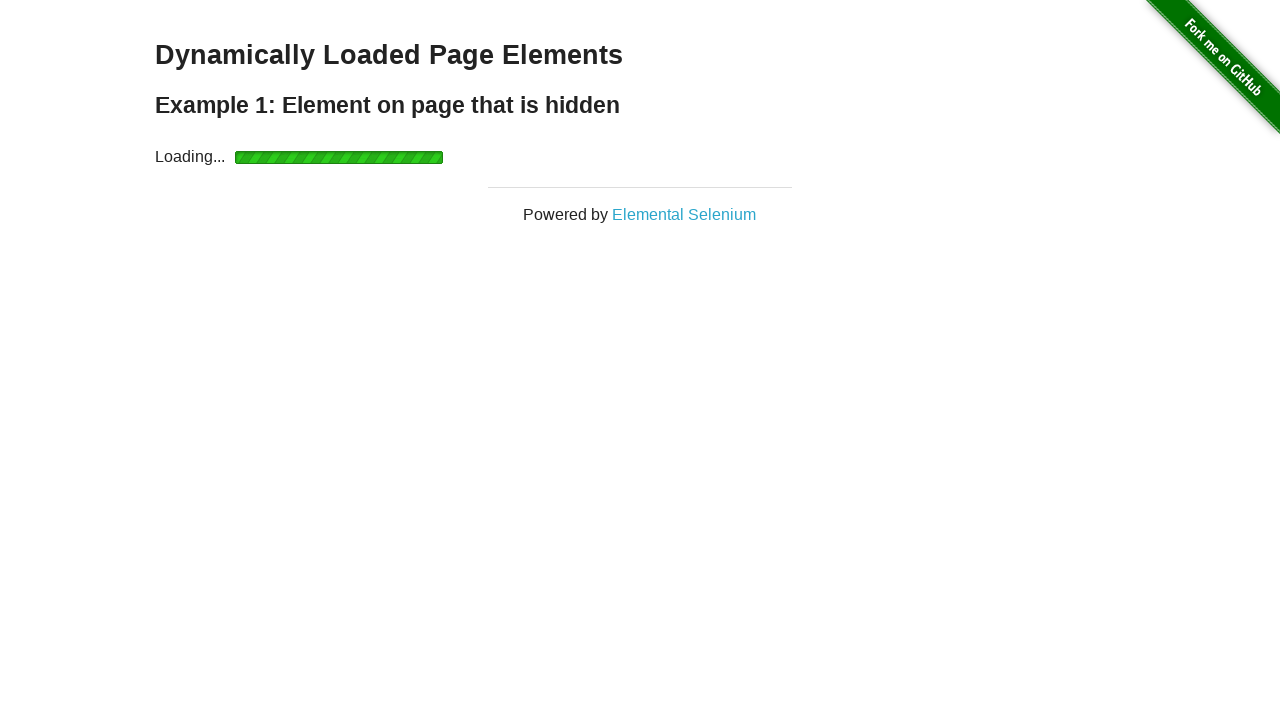

Waited for finish element to become visible - dynamic content loaded successfully
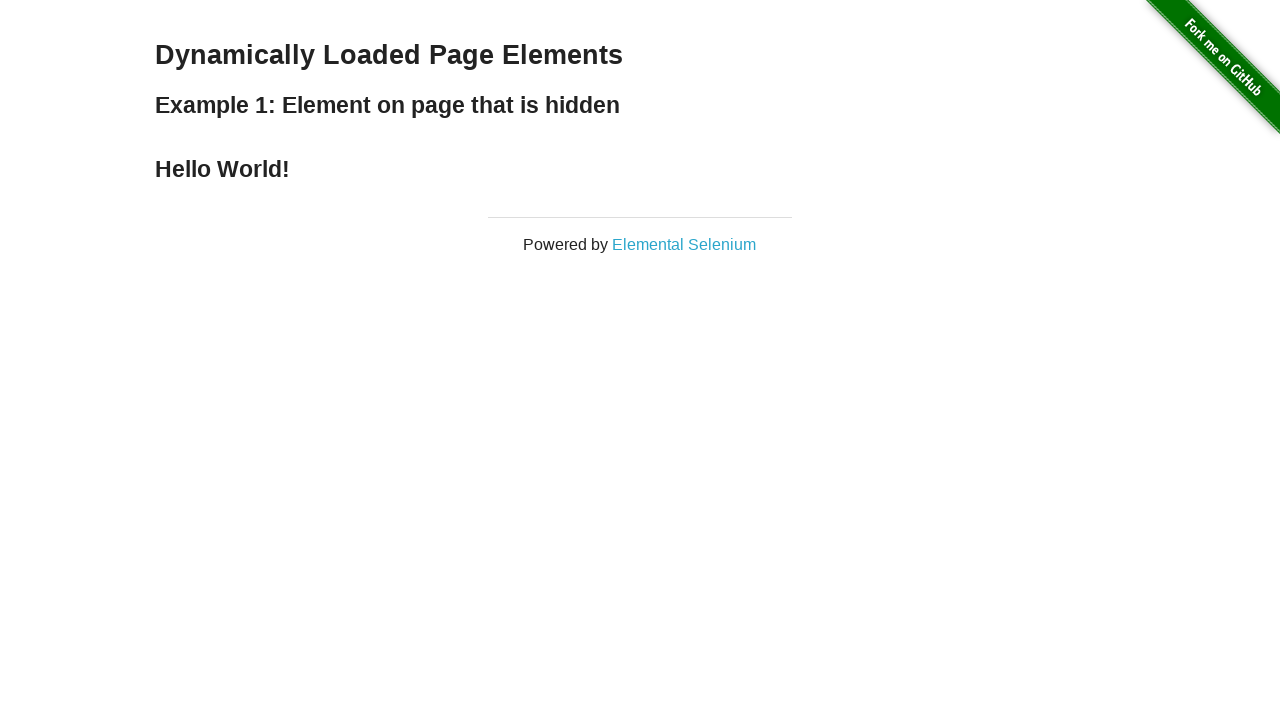

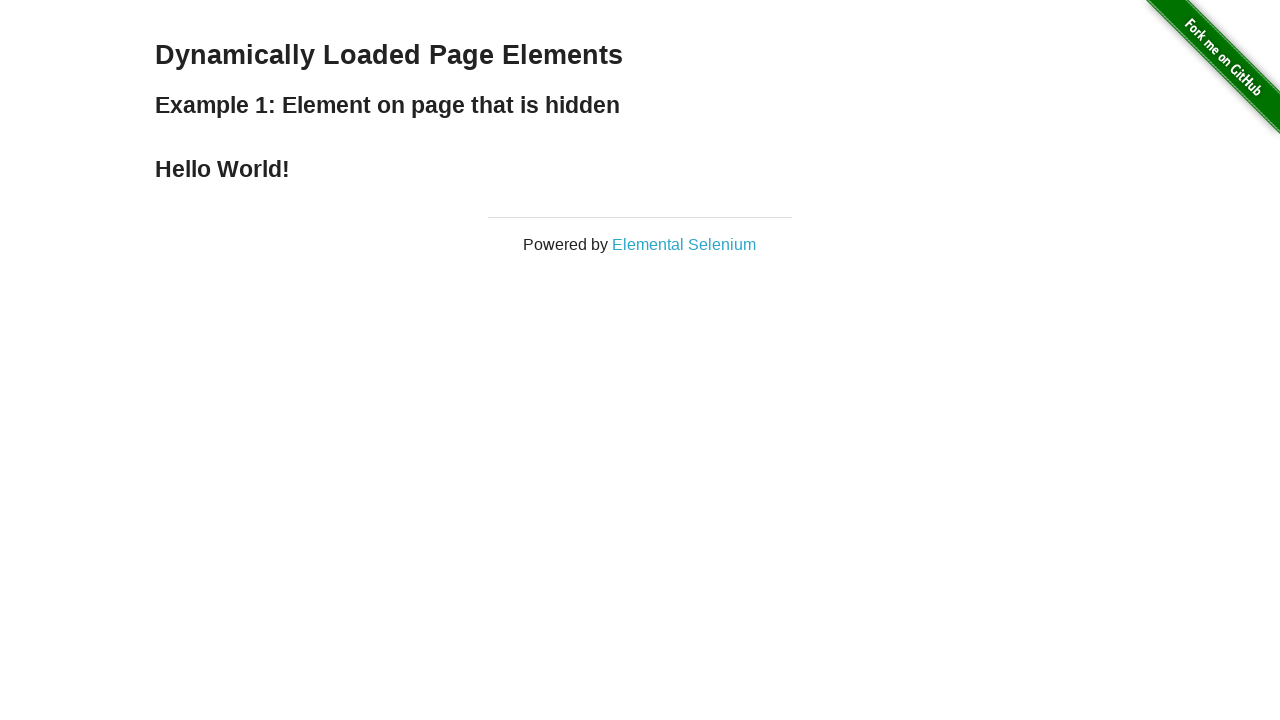